Tests right-click context menu functionality by right-clicking on a button, selecting 'Copy' from the context menu, and dismissing the resulting alert

Starting URL: https://swisnl.github.io/jQuery-contextMenu/demo.html

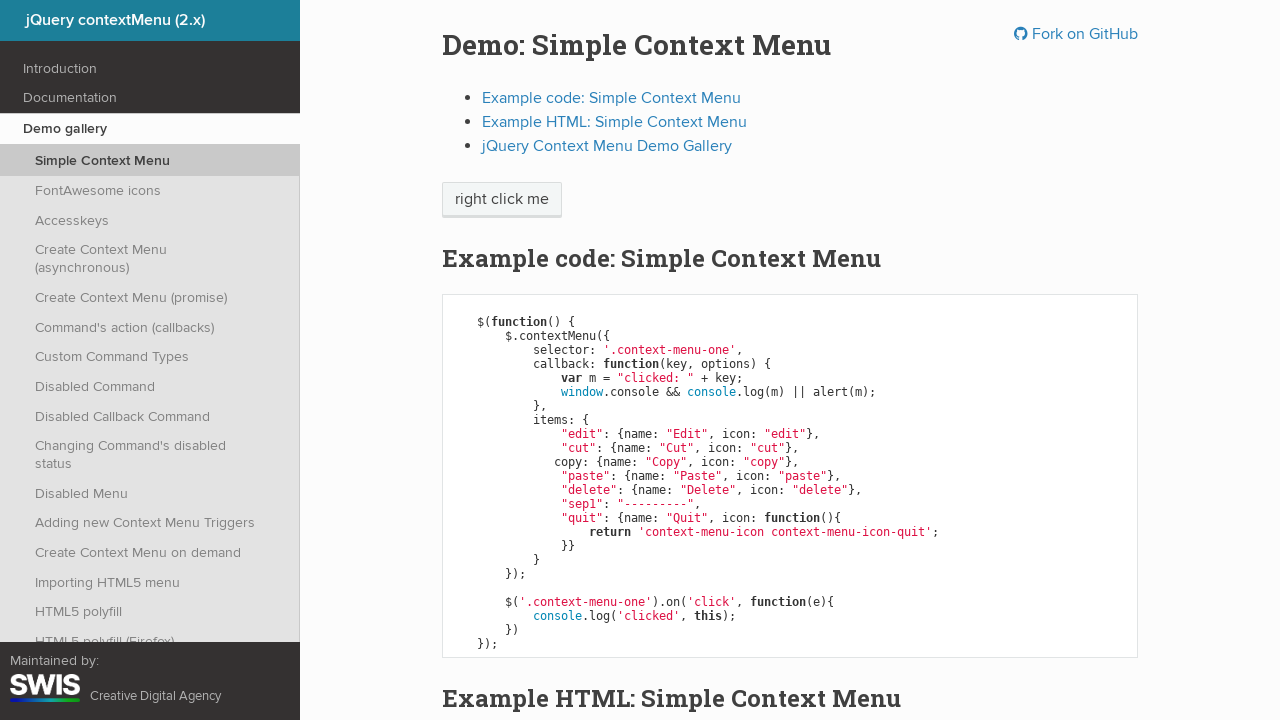

Located the button element for right-click
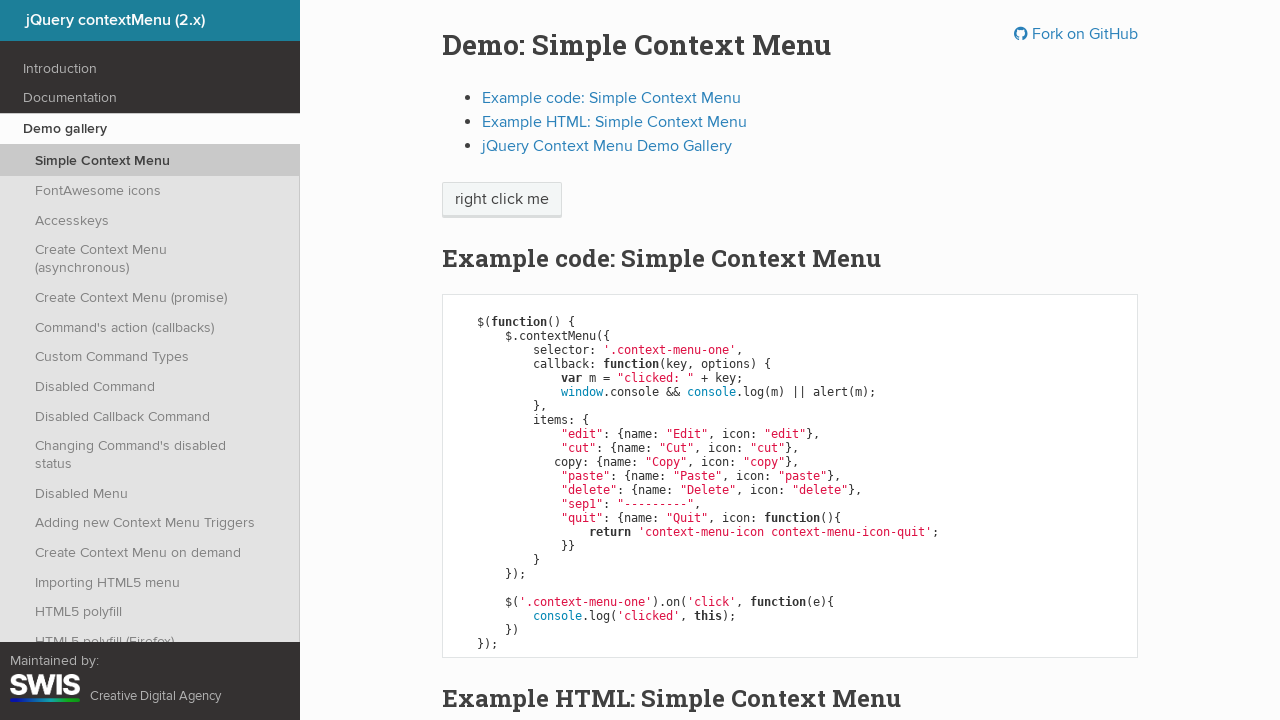

Right-clicked on the button to open context menu at (502, 200) on xpath=//span[@class='context-menu-one btn btn-neutral']
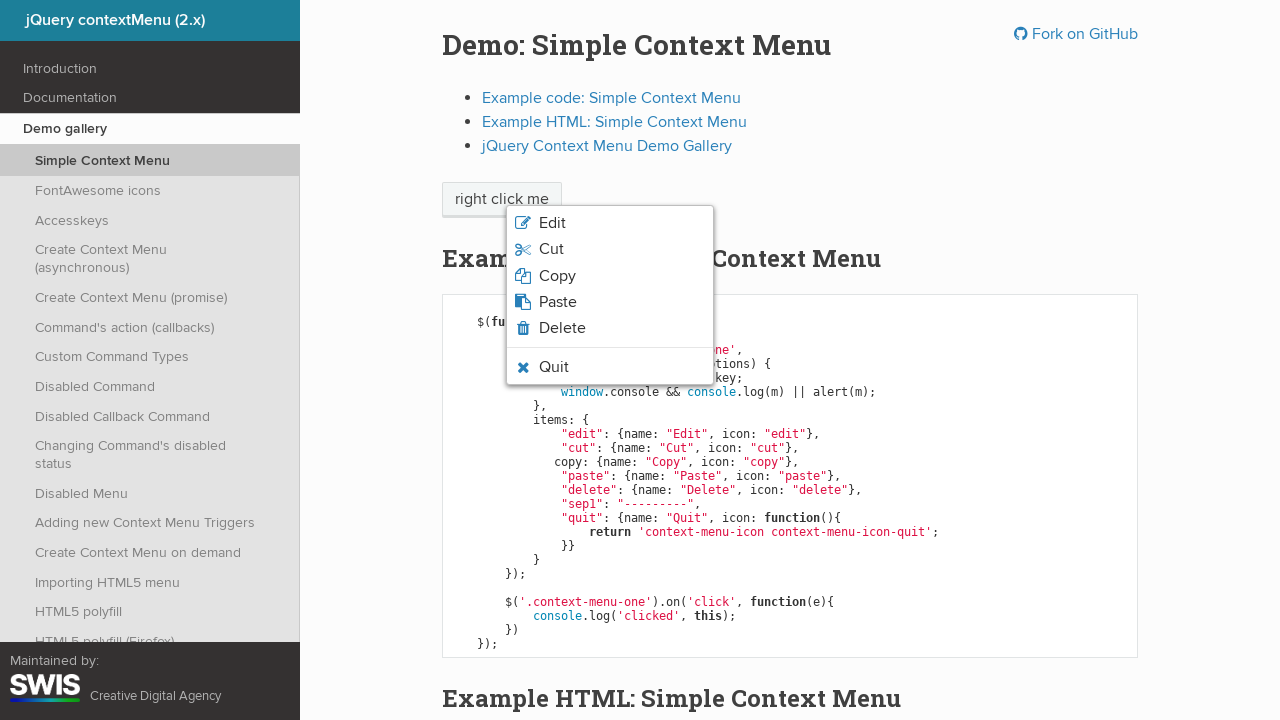

Clicked 'Copy' option from context menu at (610, 276) on xpath=//li[@class='context-menu-item context-menu-icon context-menu-icon-copy']
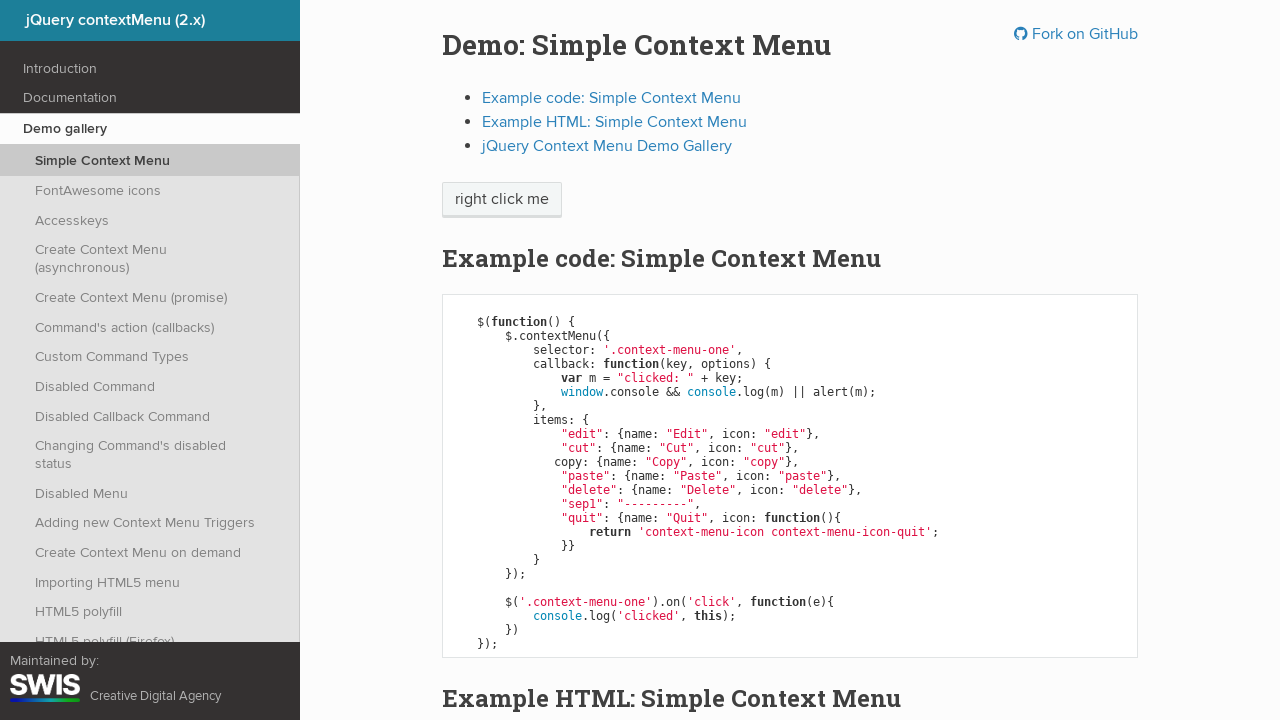

Set up dialog handler to accept alert
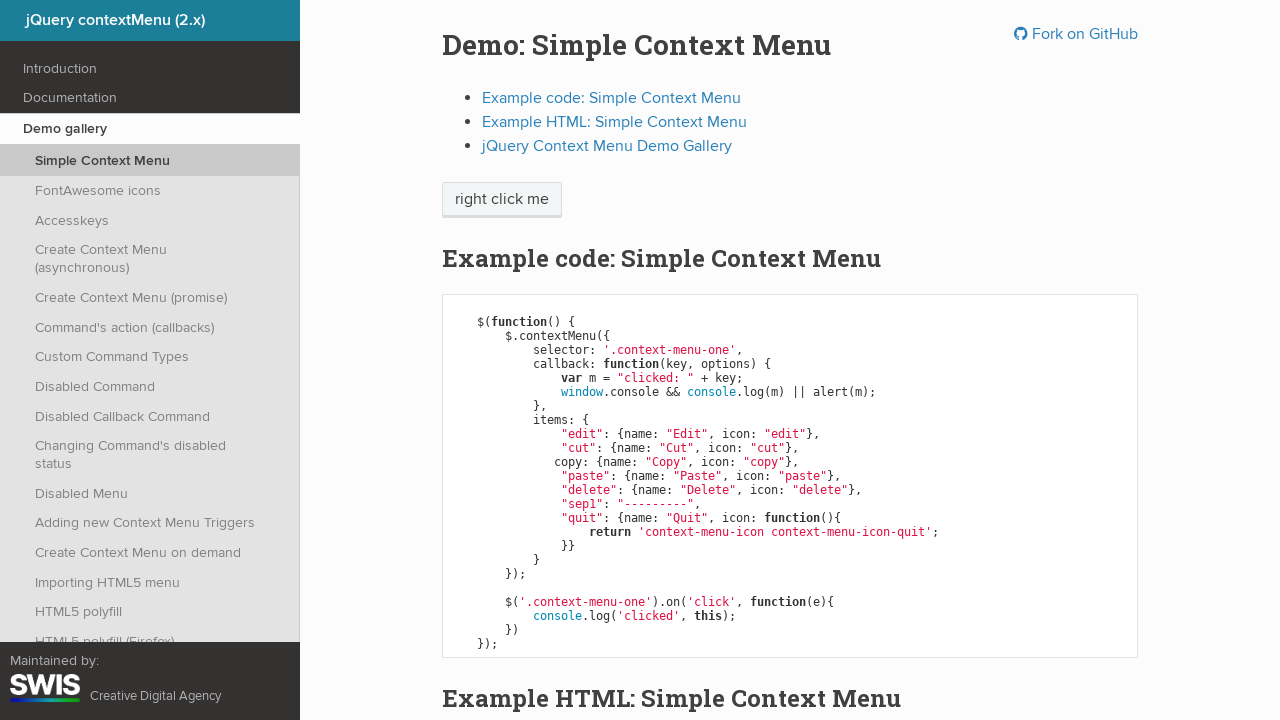

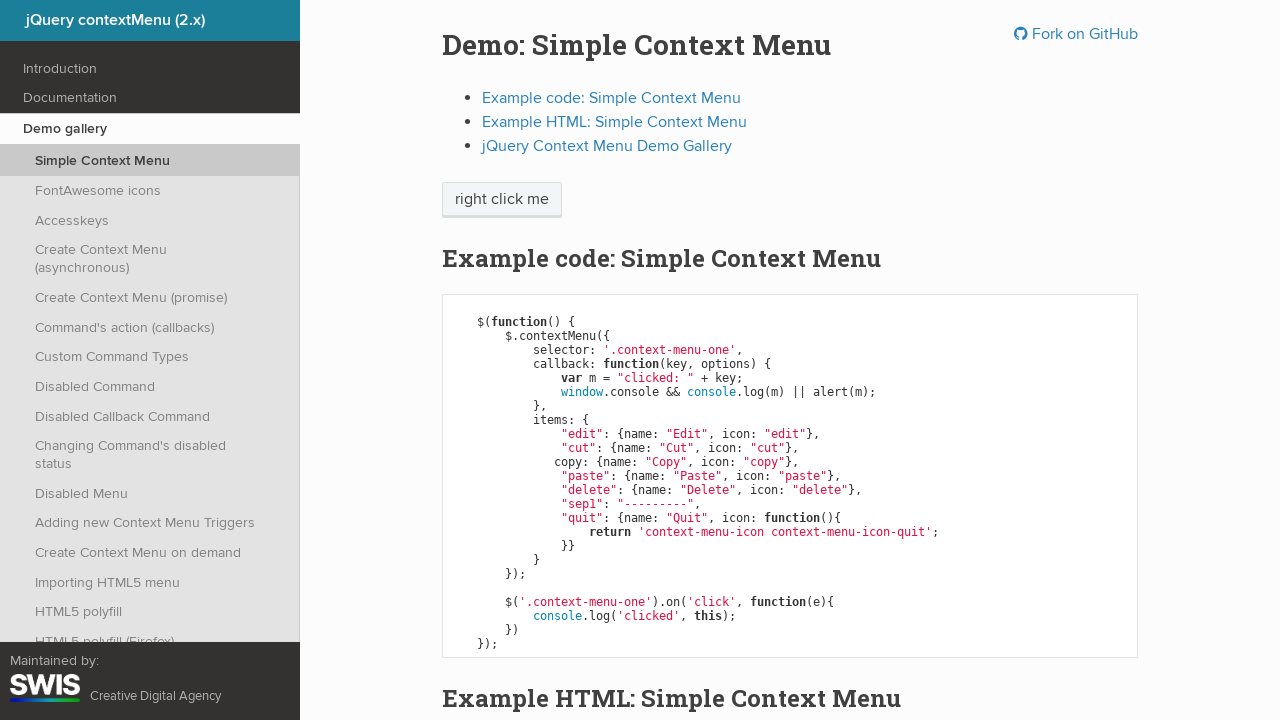